Tests a wait demo page by clicking a button that triggers delayed content and then filling a text field that appears after the delay

Starting URL: https://www.hyrtutorials.com/p/waits-demo.html

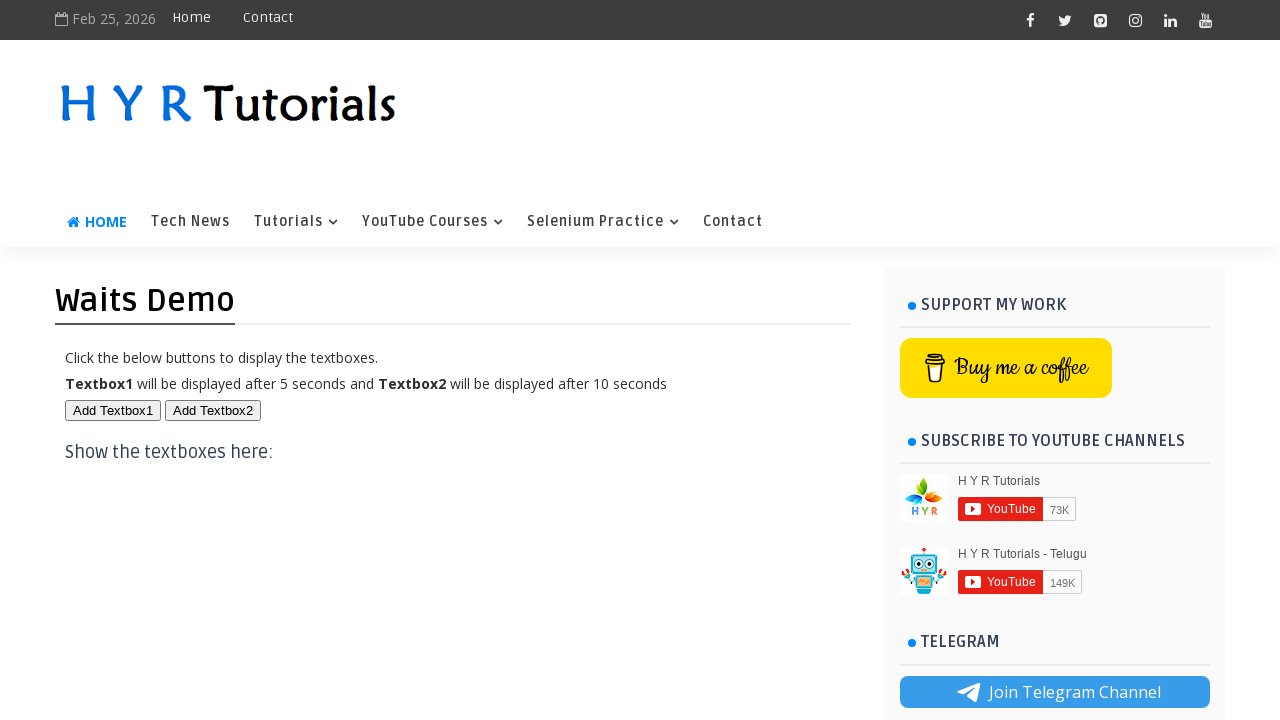

Clicked button to trigger delayed content at (113, 410) on #btn1
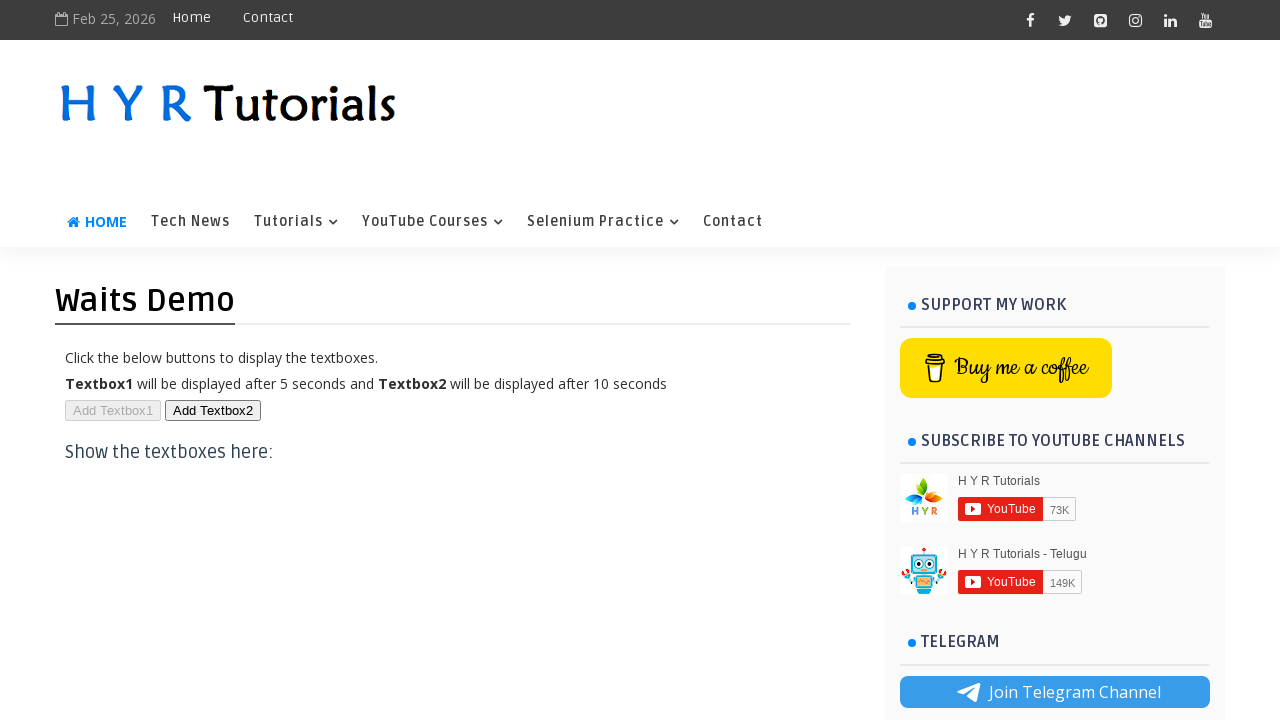

Filled text field with 'sandeep' after delay on #txt1
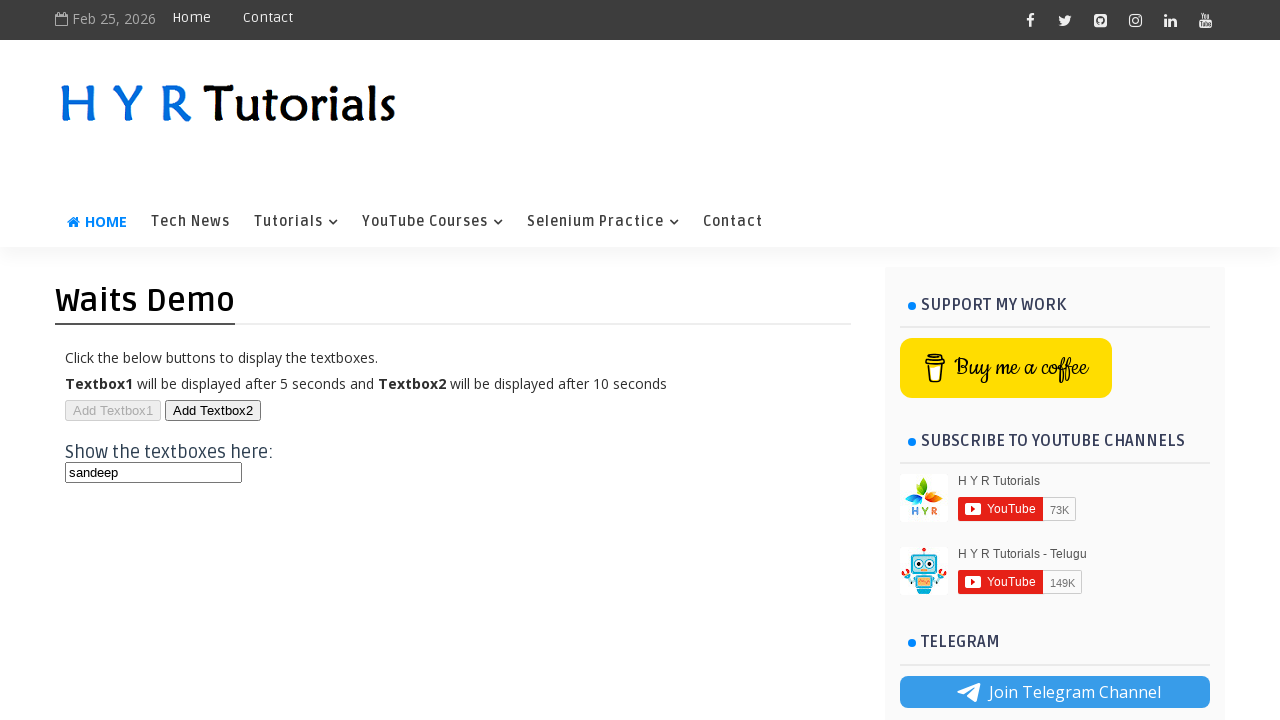

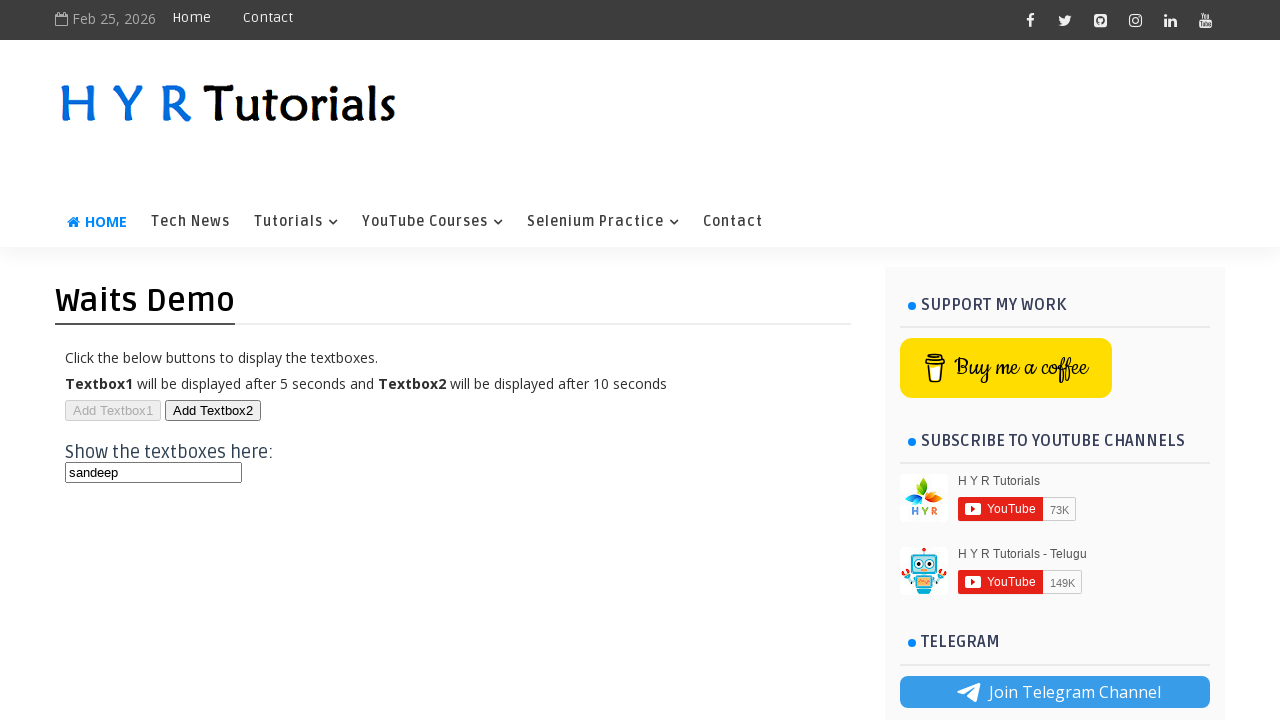